Tests that the complete all checkbox updates state correctly when individual items are completed or cleared.

Starting URL: https://demo.playwright.dev/todomvc

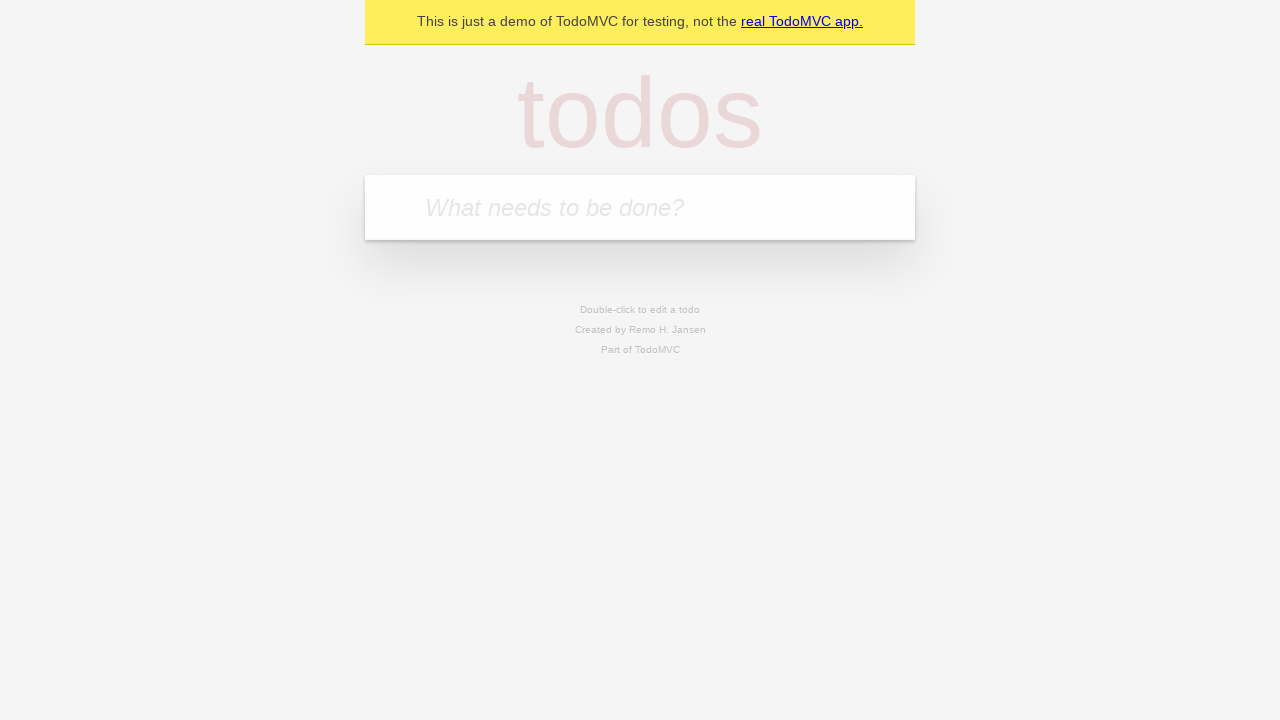

Filled todo input with 'buy some cheese' on internal:attr=[placeholder="What needs to be done?"i]
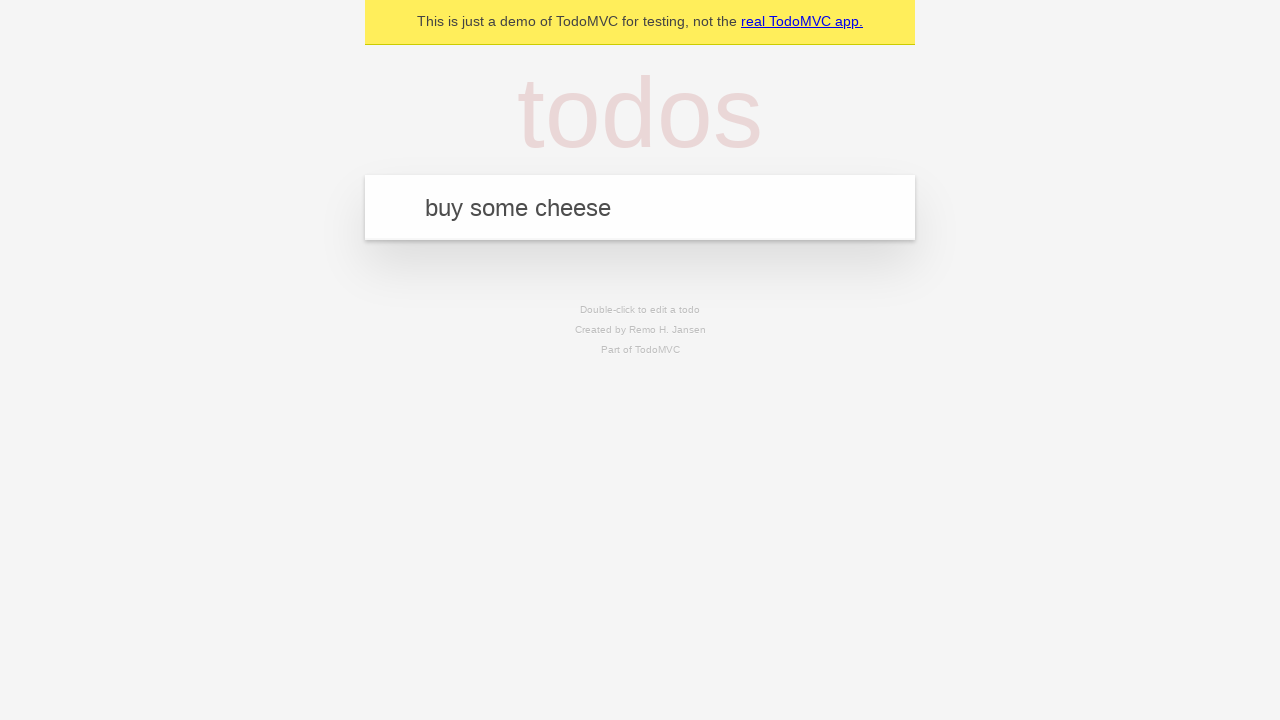

Pressed Enter to create first todo on internal:attr=[placeholder="What needs to be done?"i]
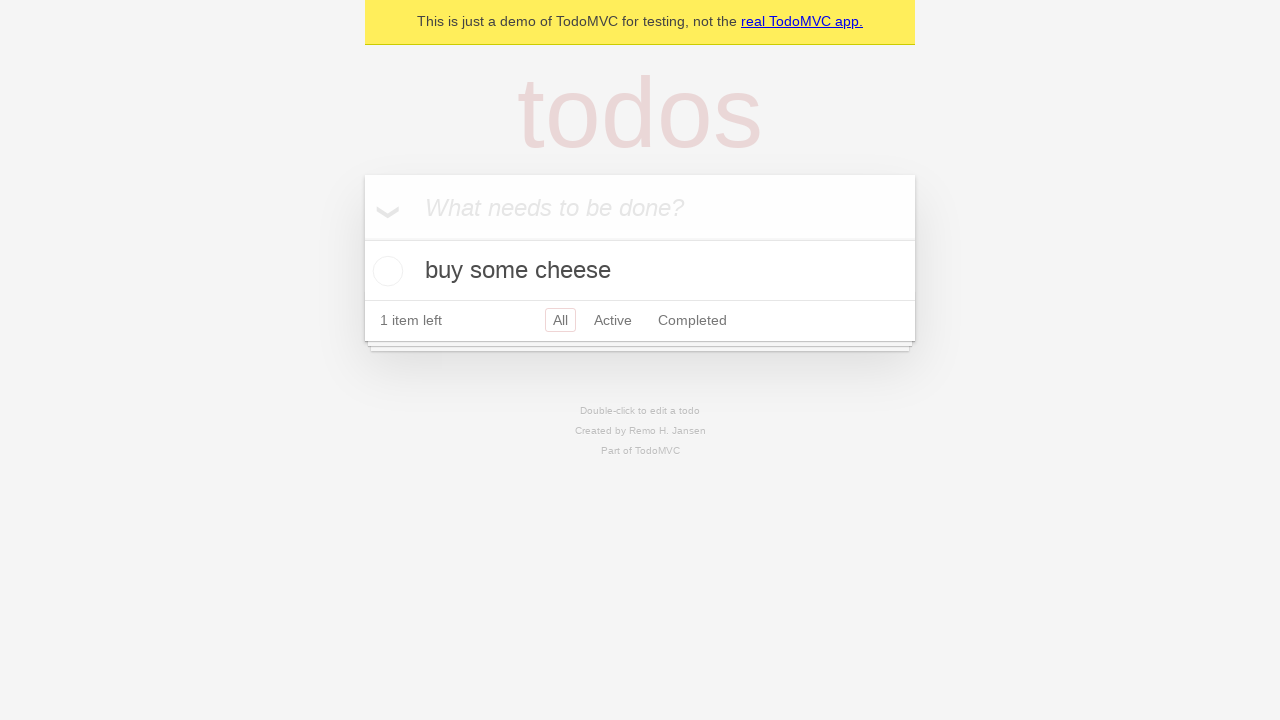

Filled todo input with 'feed the cat' on internal:attr=[placeholder="What needs to be done?"i]
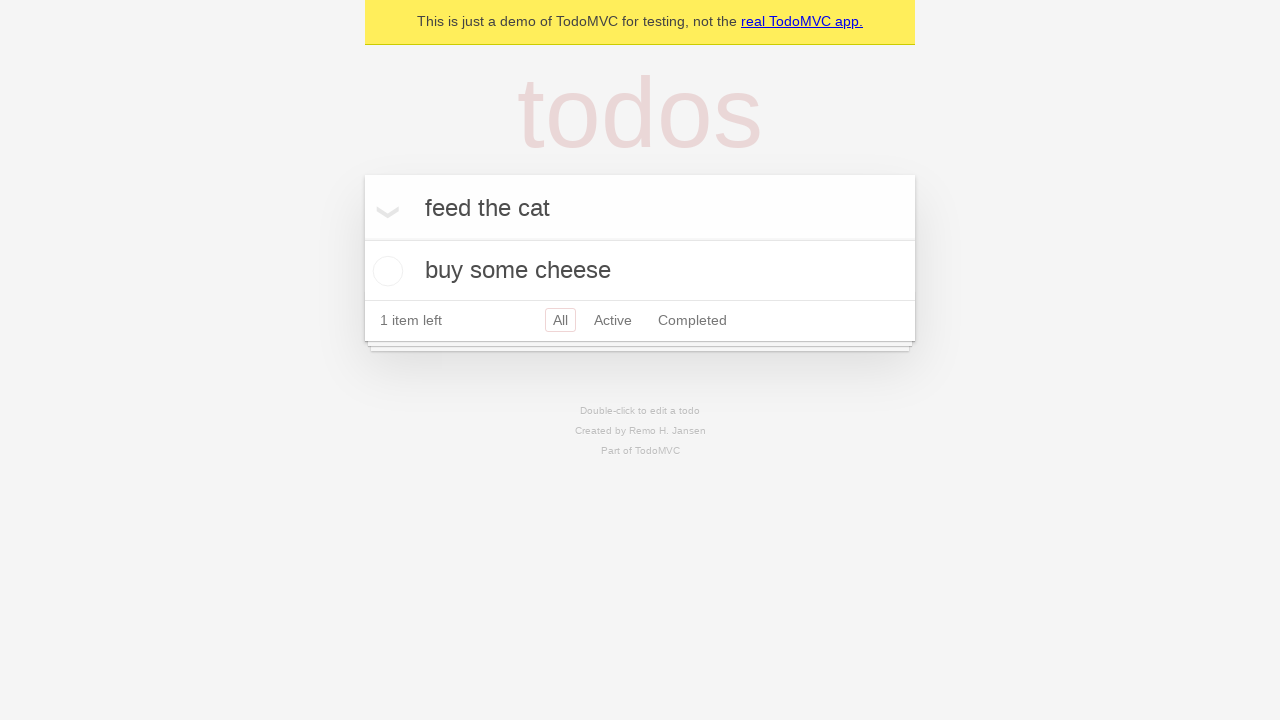

Pressed Enter to create second todo on internal:attr=[placeholder="What needs to be done?"i]
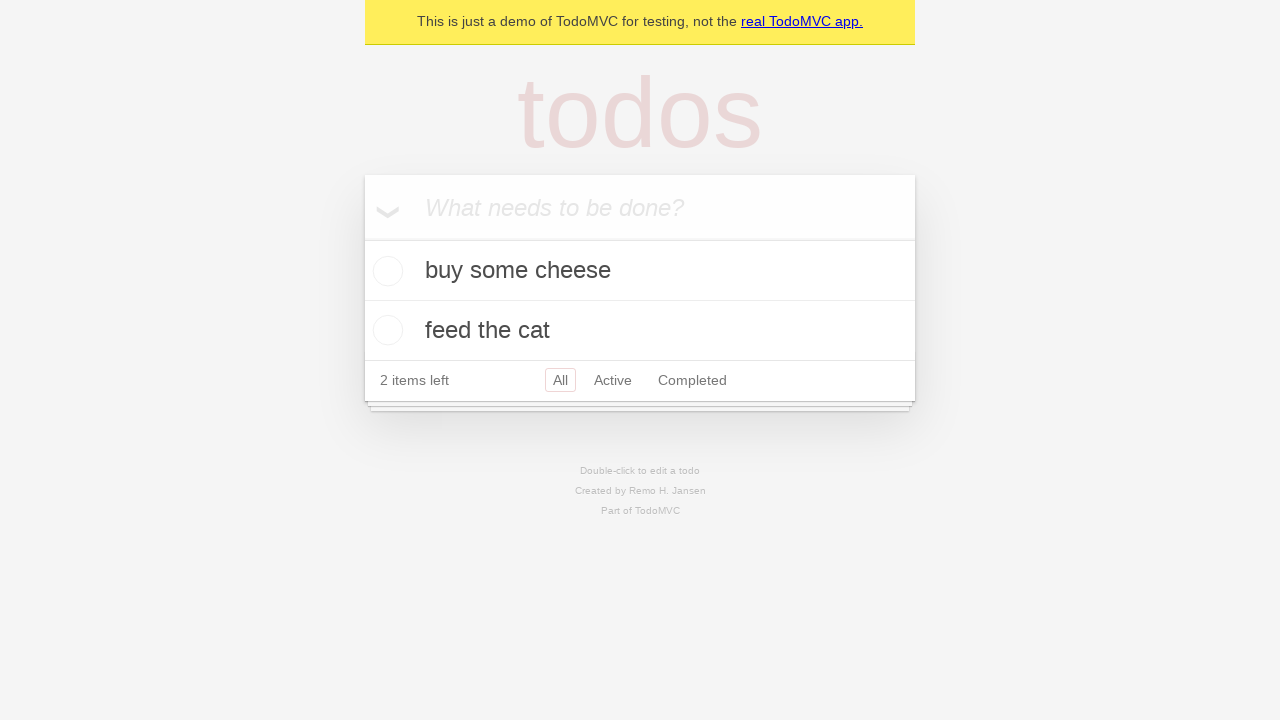

Filled todo input with 'book a doctors appointment' on internal:attr=[placeholder="What needs to be done?"i]
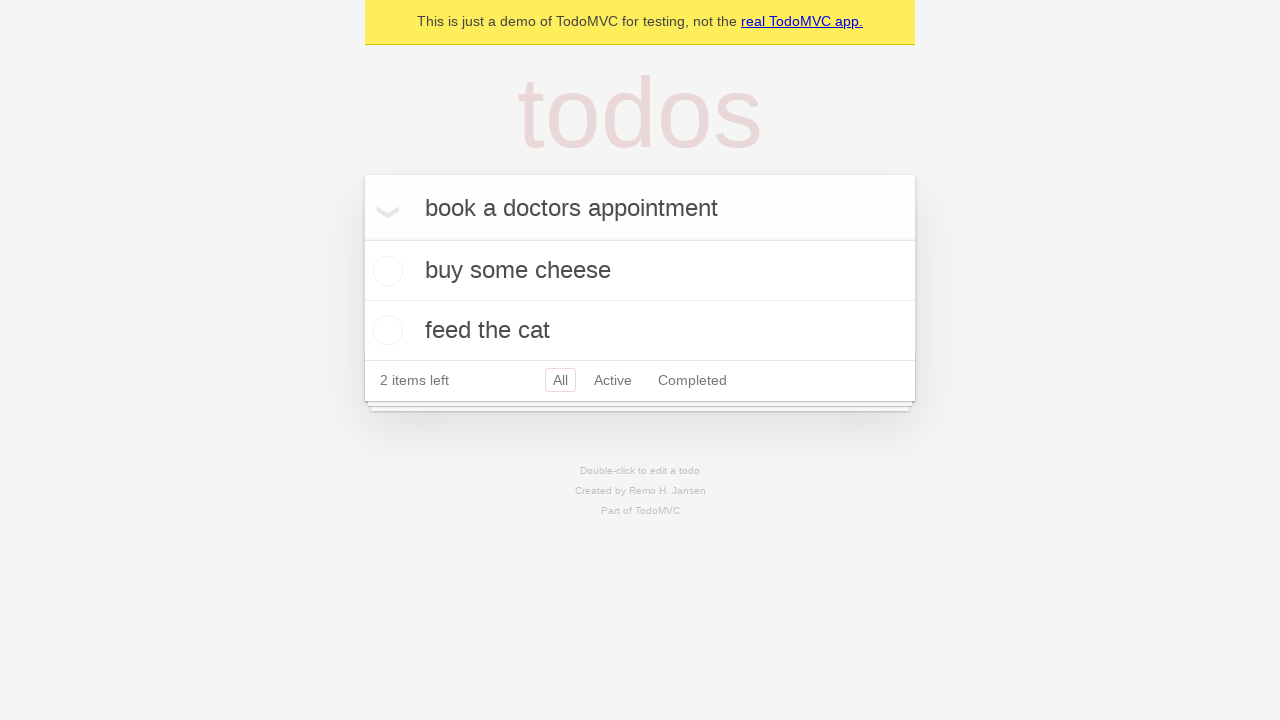

Pressed Enter to create third todo on internal:attr=[placeholder="What needs to be done?"i]
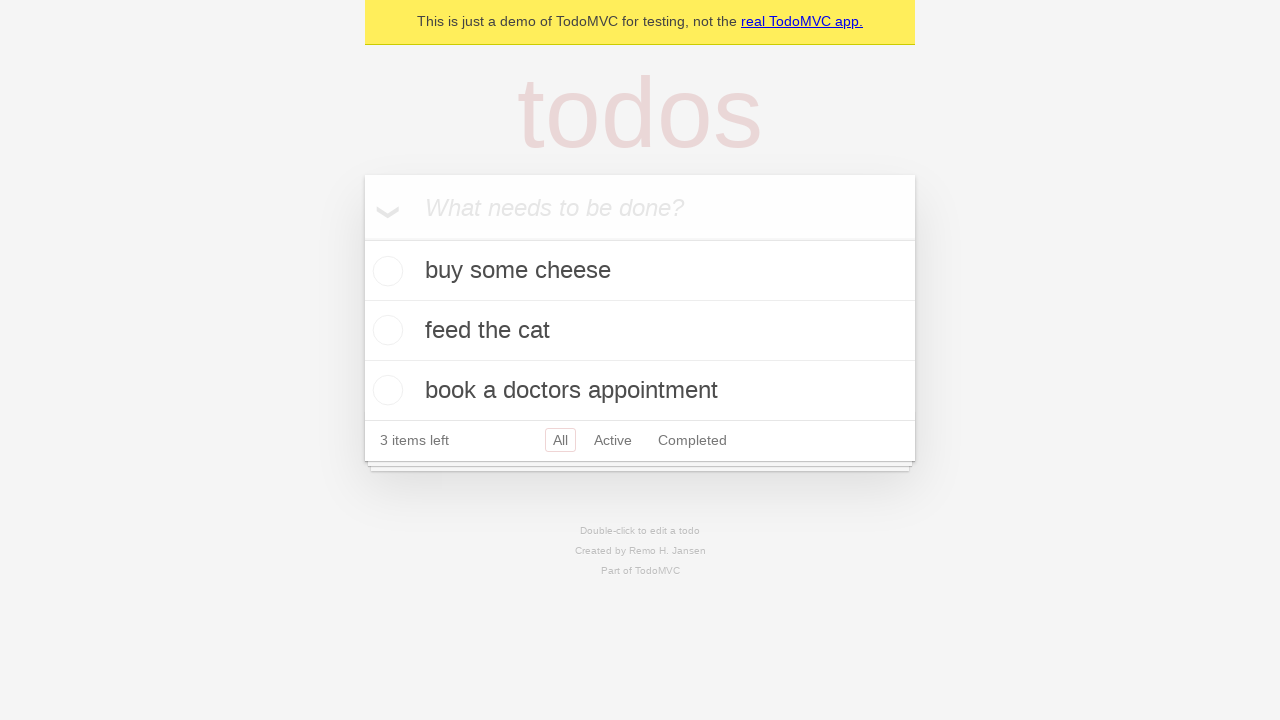

Checked 'Mark all as complete' checkbox at (362, 238) on internal:label="Mark all as complete"i
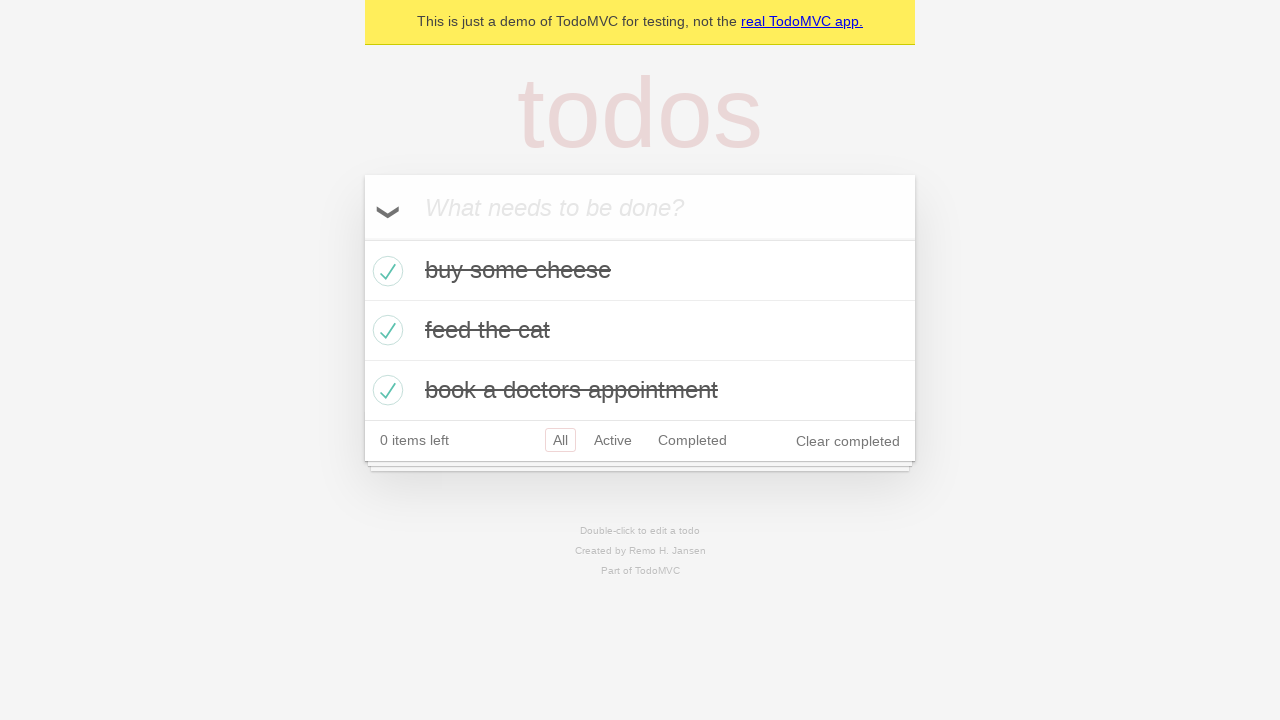

Unchecked first todo item at (385, 271) on internal:testid=[data-testid="todo-item"s] >> nth=0 >> internal:role=checkbox
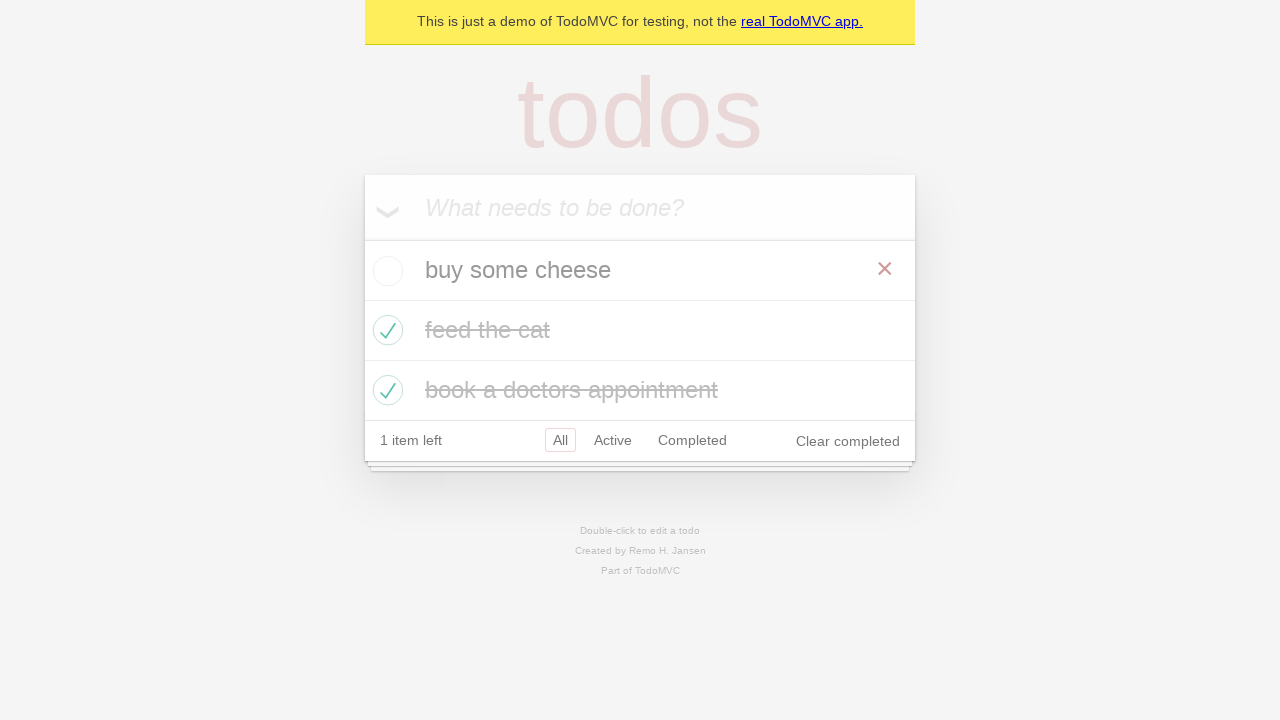

Re-checked first todo item at (385, 271) on internal:testid=[data-testid="todo-item"s] >> nth=0 >> internal:role=checkbox
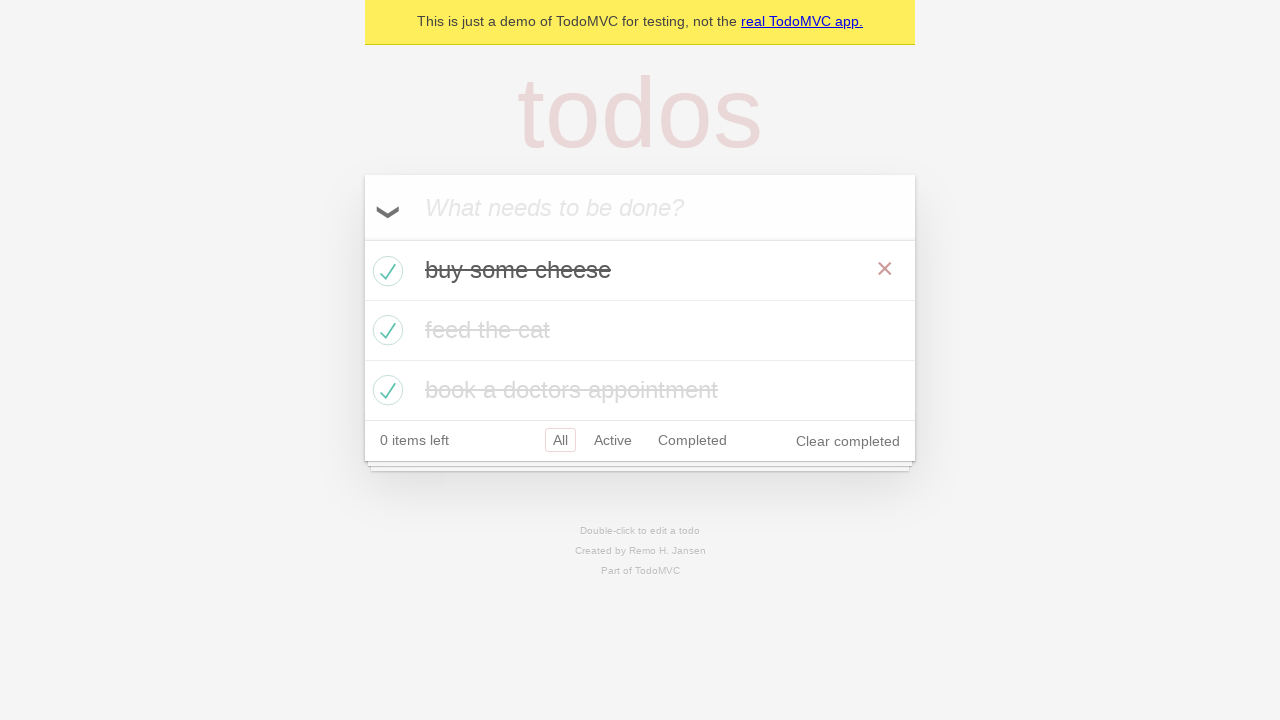

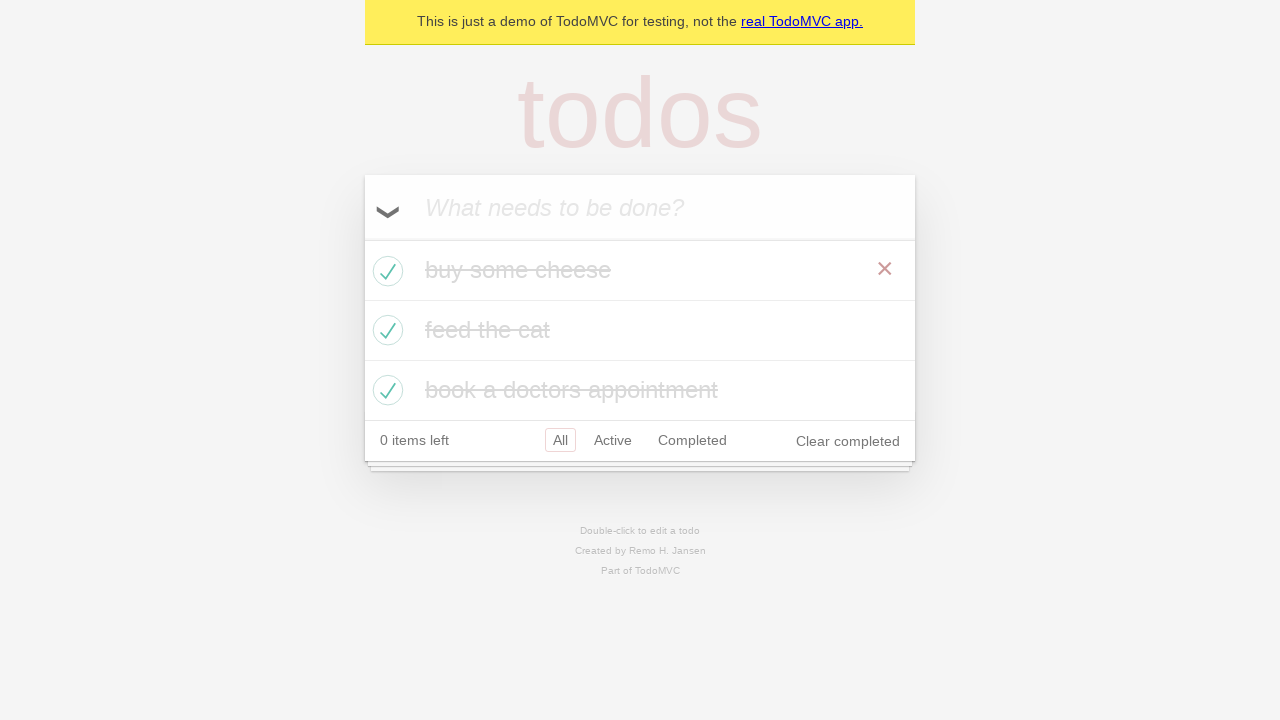